Tests the search functionality on python.org by entering "pycon" in the search field and submitting the form, then verifying that results are found.

Starting URL: http://www.python.org

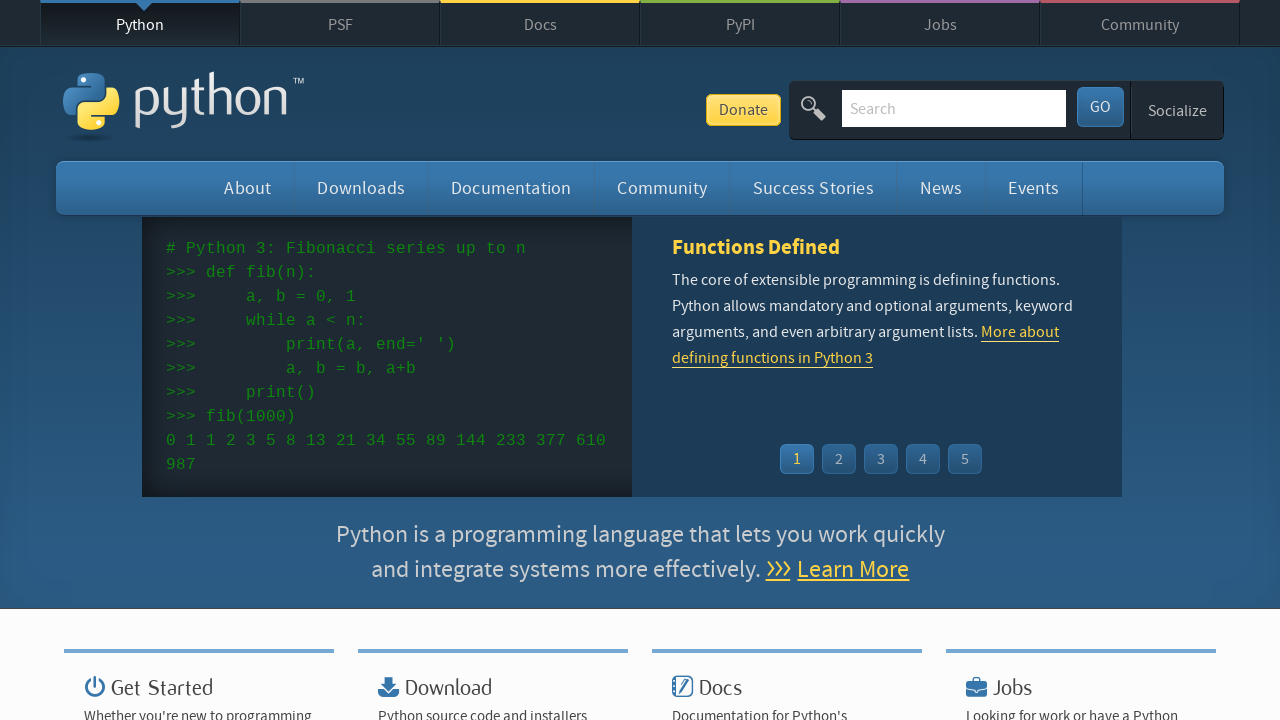

Verified page title contains 'Python'
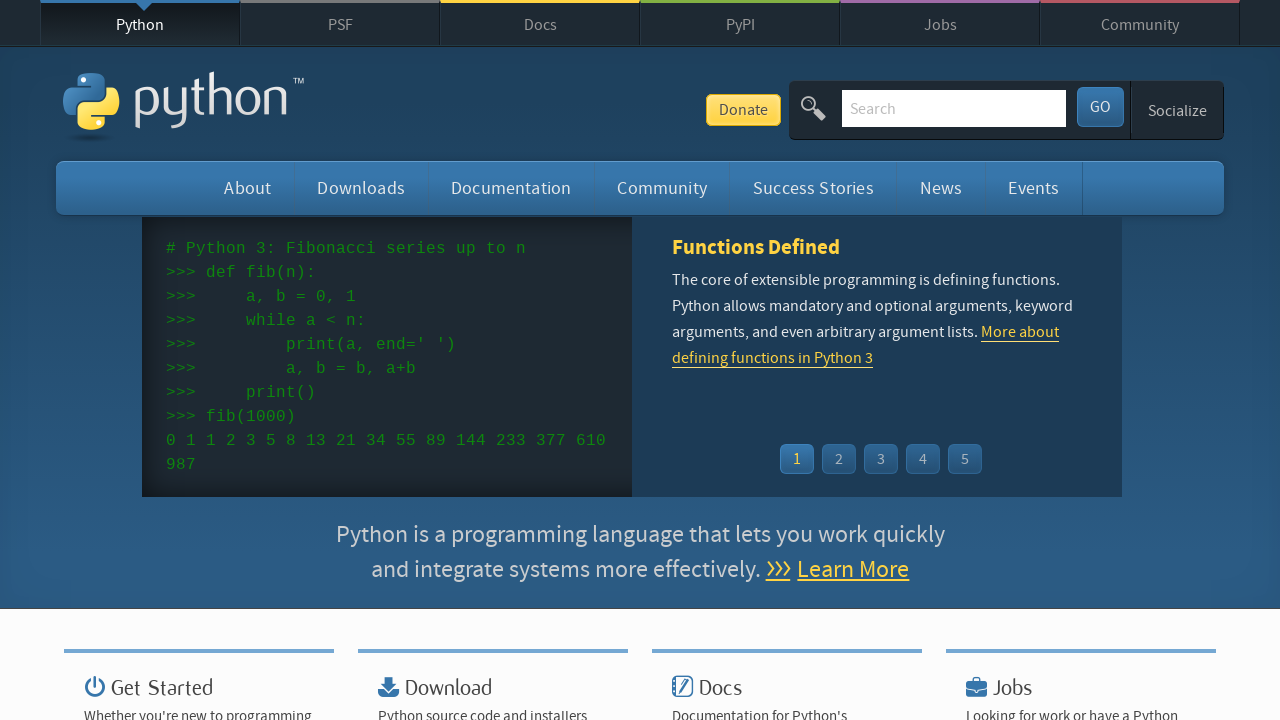

Cleared the search input field on input[name='q']
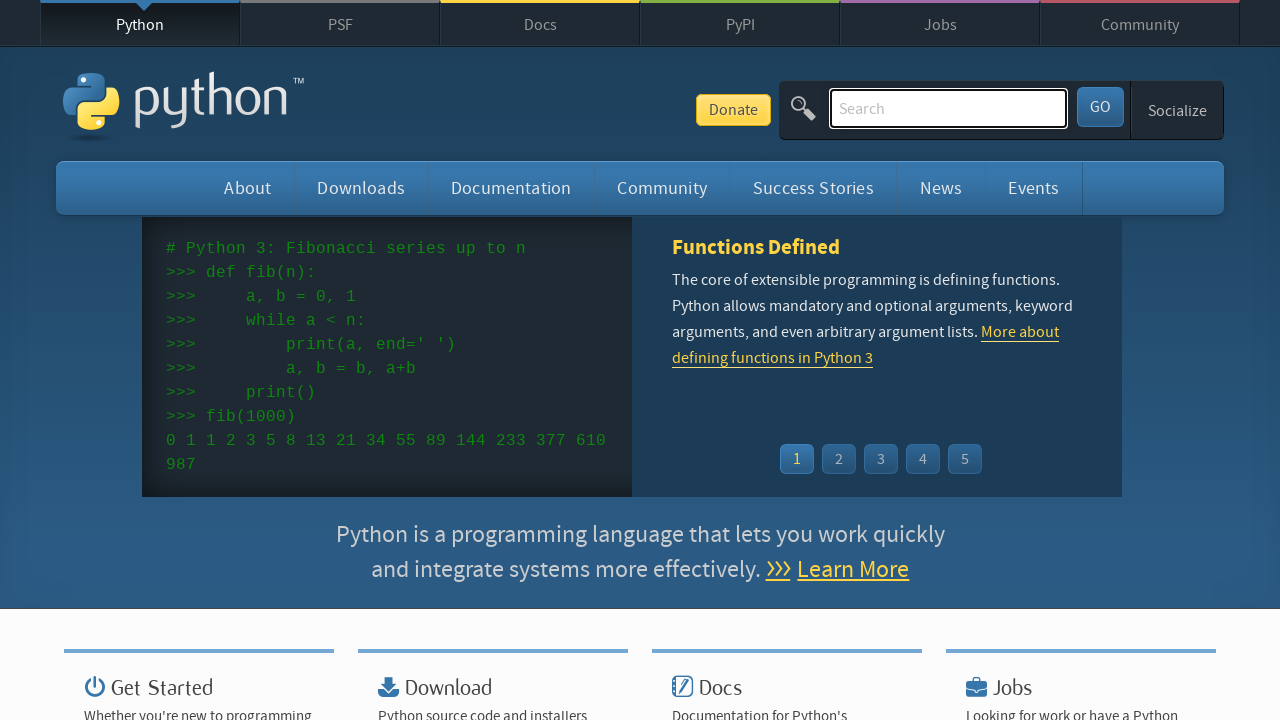

Entered 'pycon' in the search field on input[name='q']
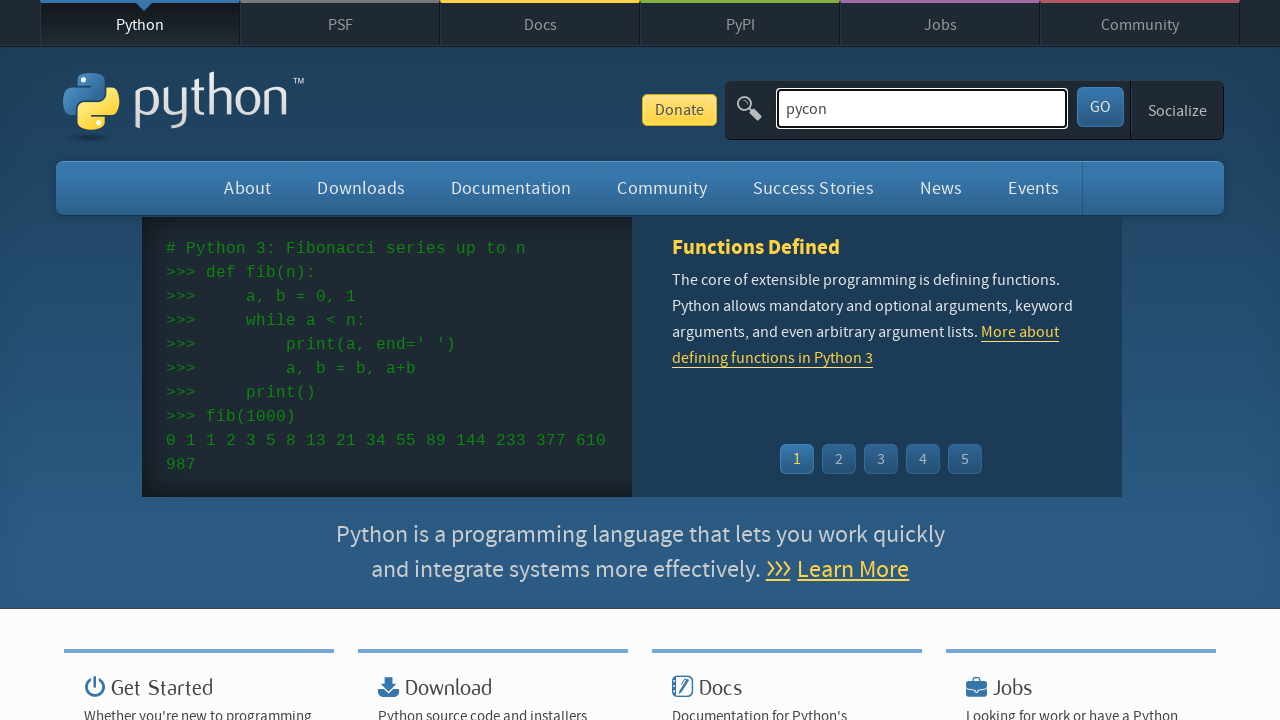

Pressed Enter to submit the search on input[name='q']
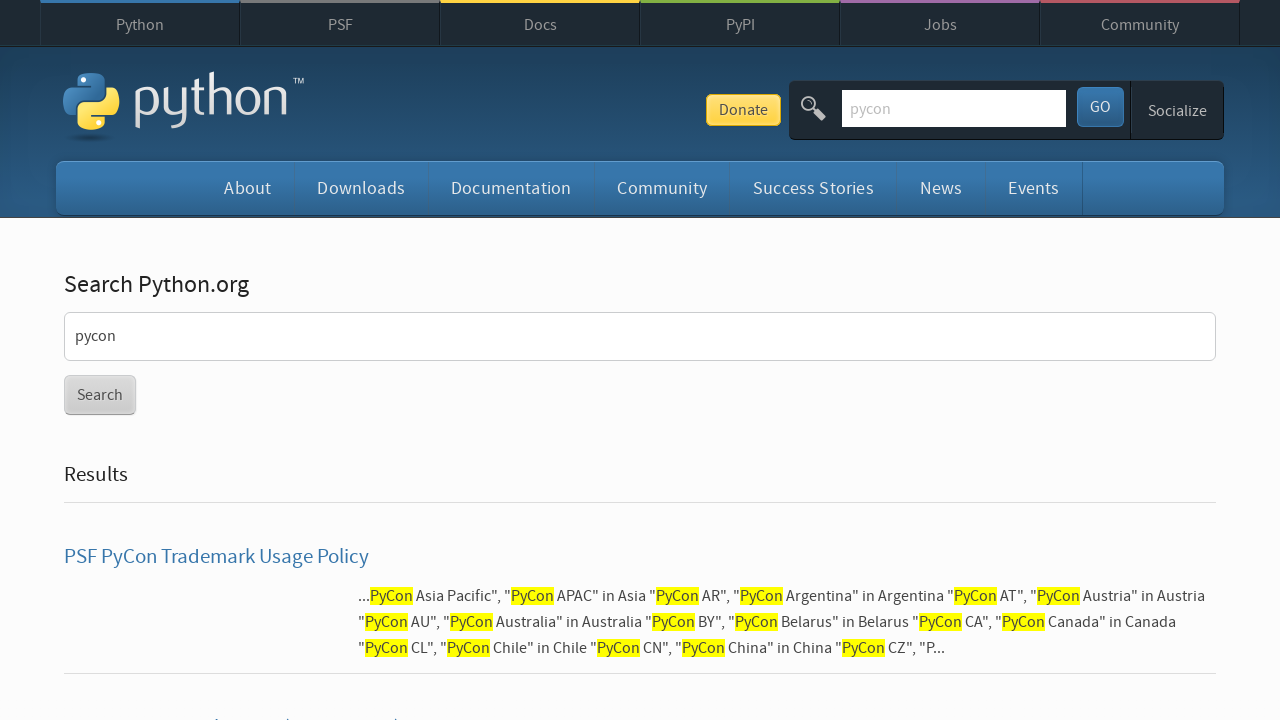

Waited for network to become idle after search submission
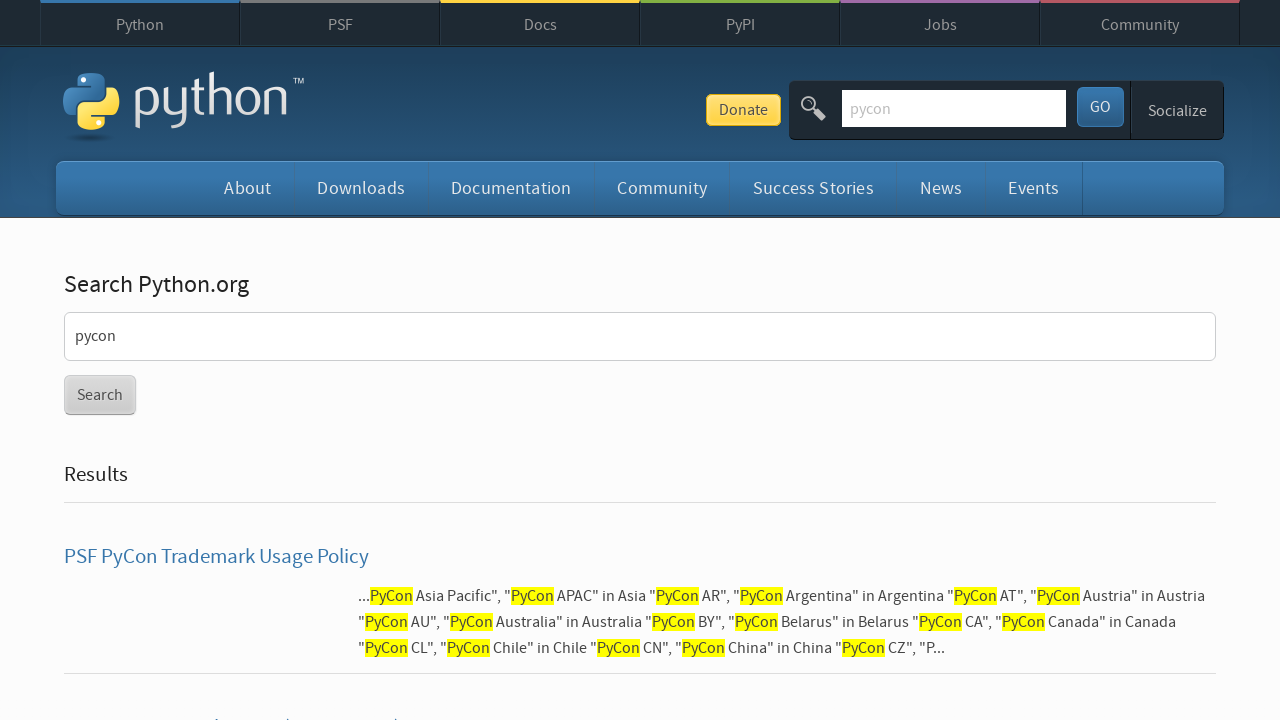

Verified that search results were found (no 'No results found' message)
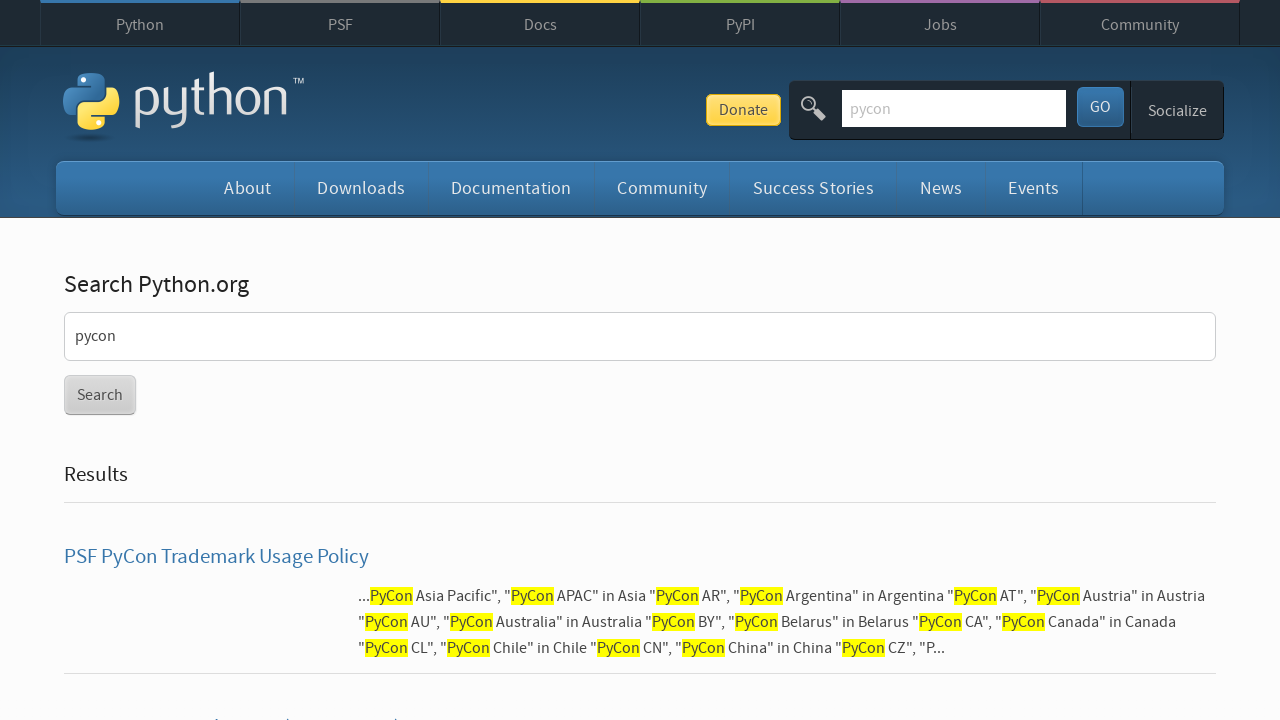

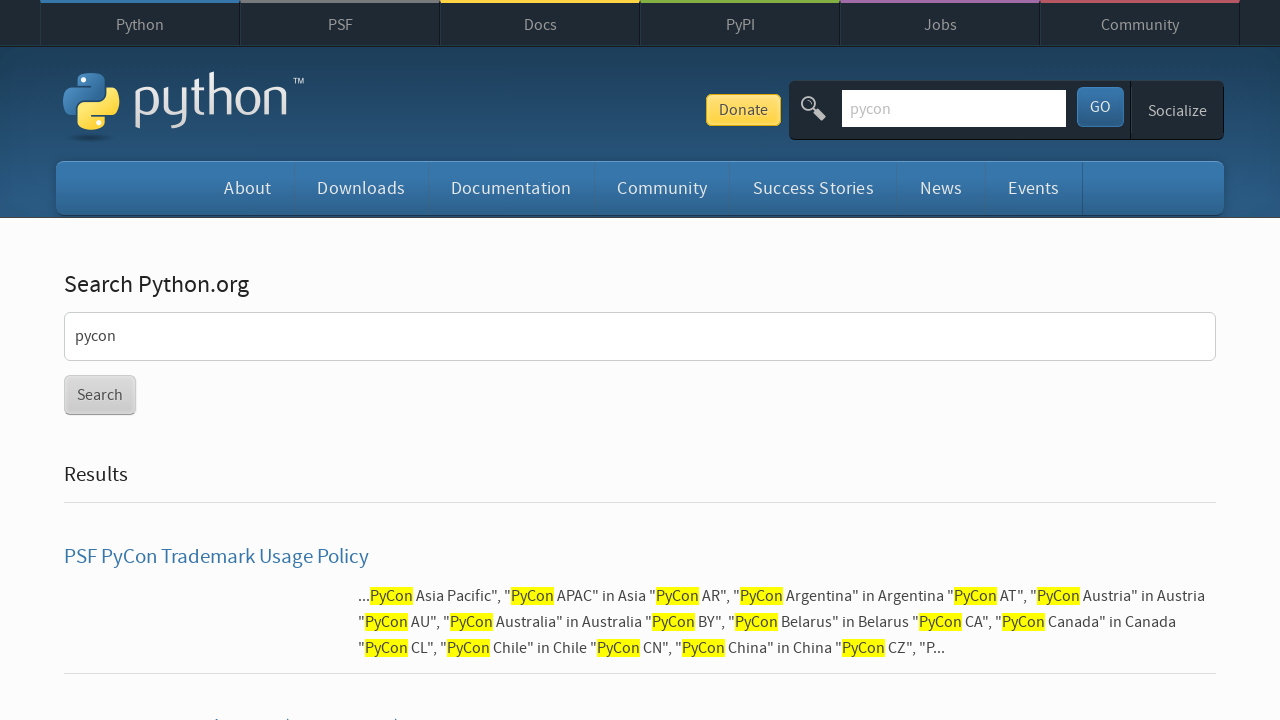